Navigates to the AutomationPractice page and verifies that the table rows are present and contain content

Starting URL: https://rahulshettyacademy.com/AutomationPractice/

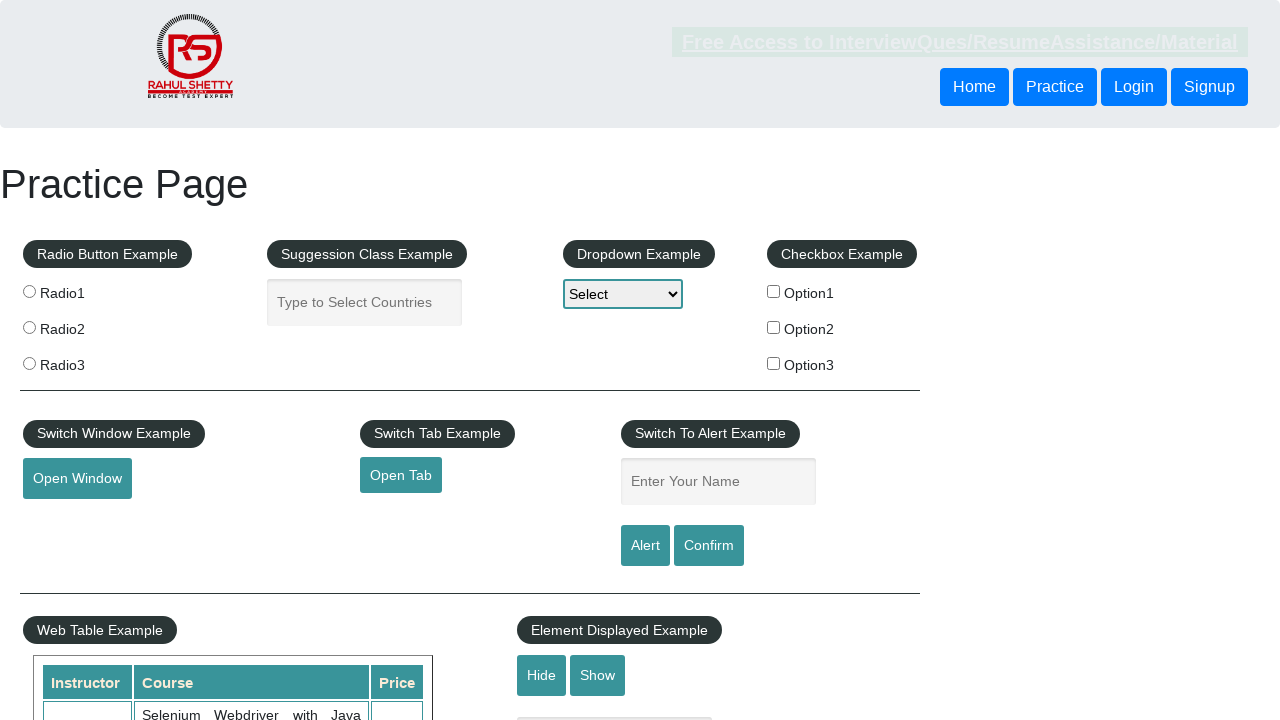

Navigated to AutomationPractice page
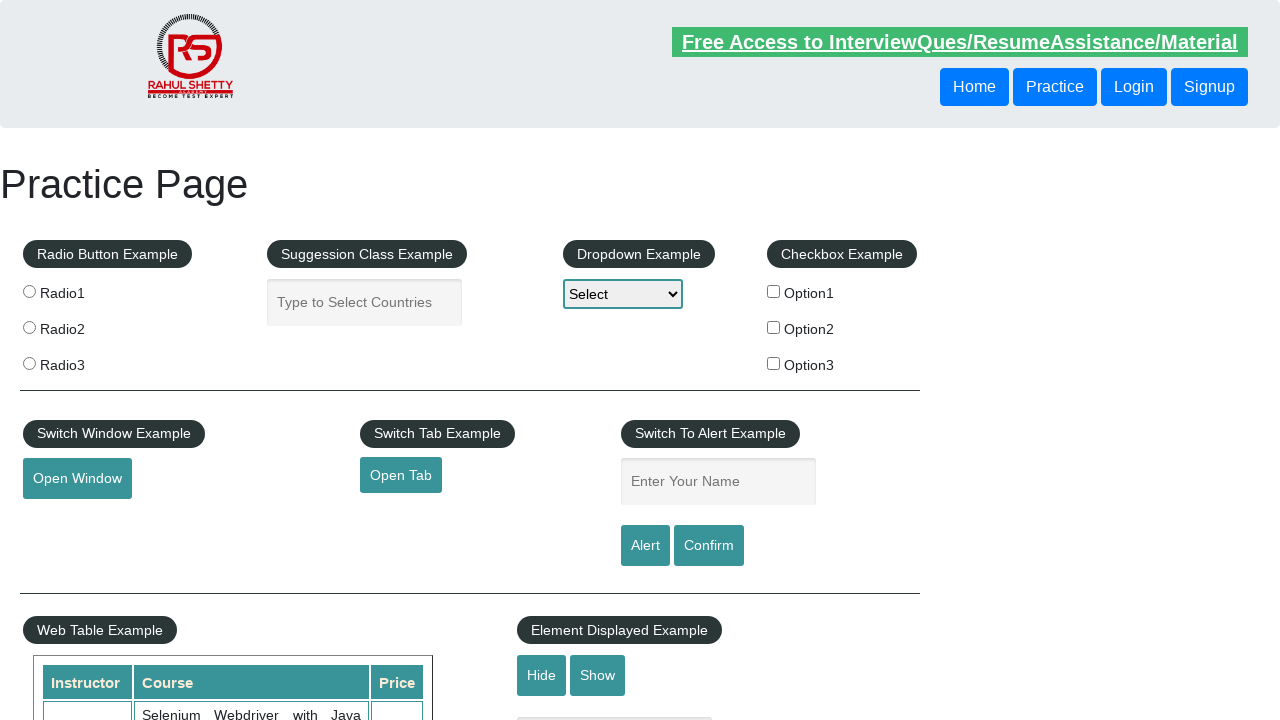

Table rows became visible
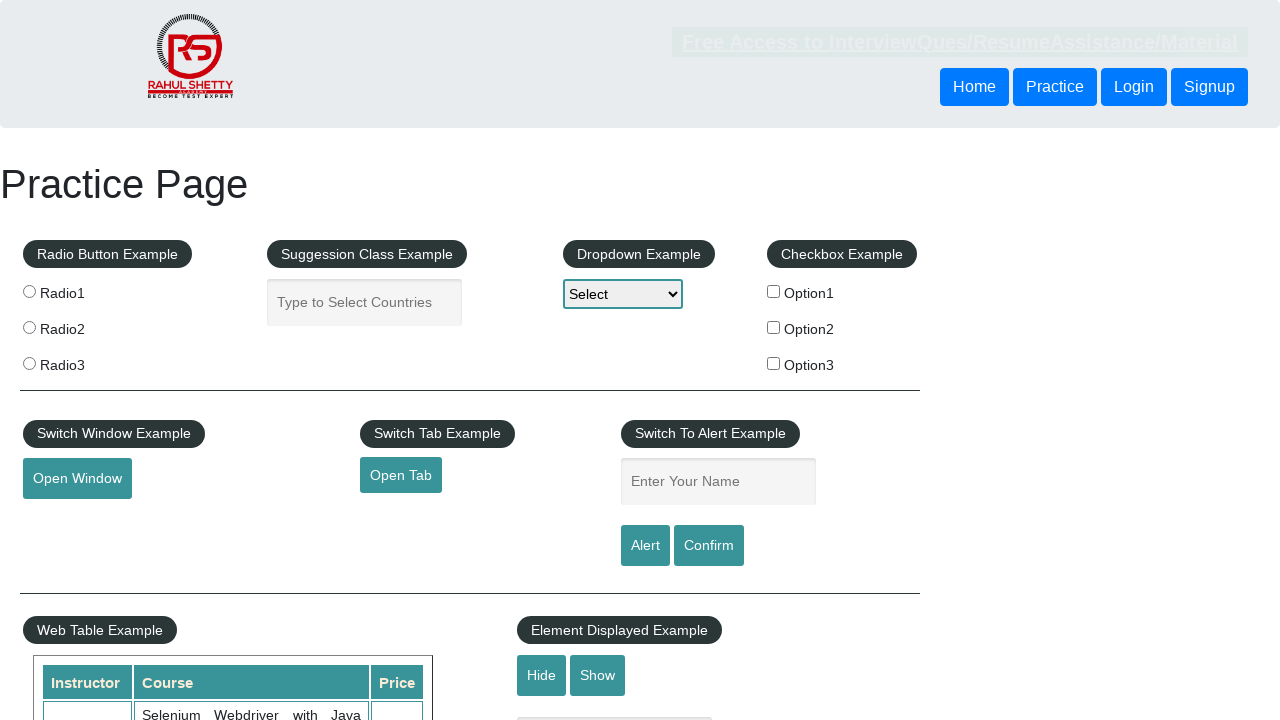

Located table rows in the DOM
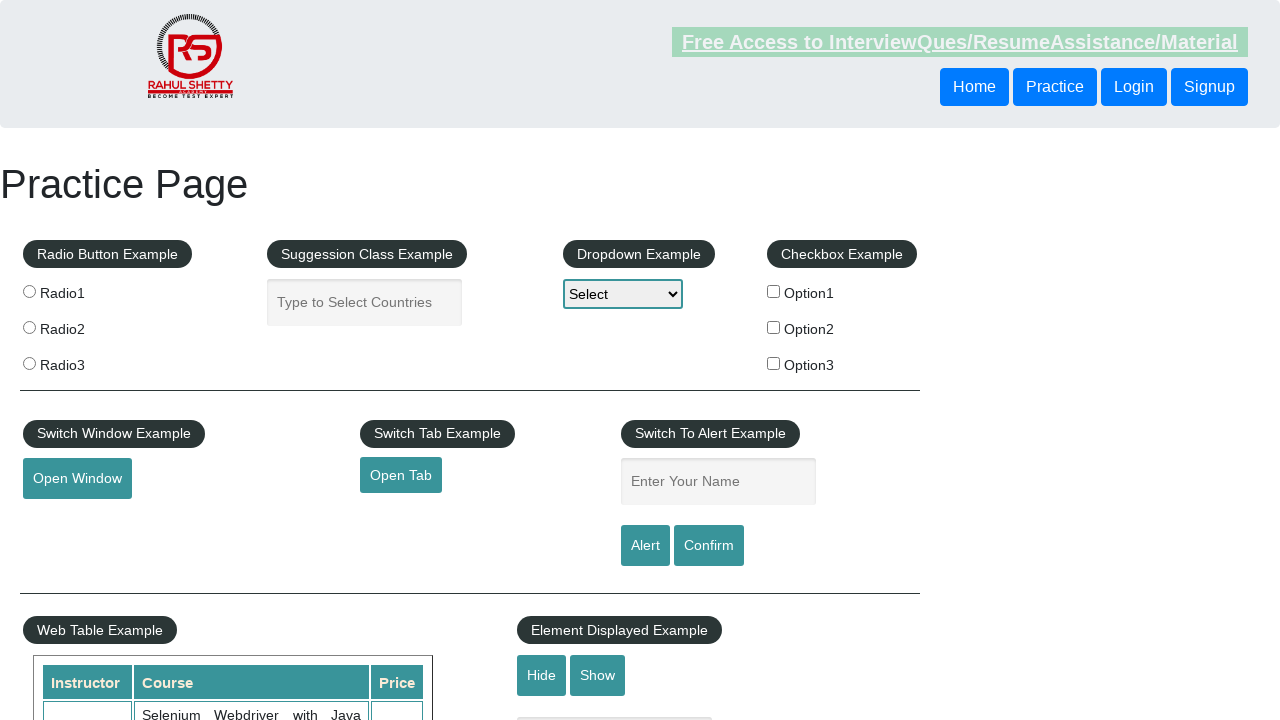

Confirmed that table contains rows with content
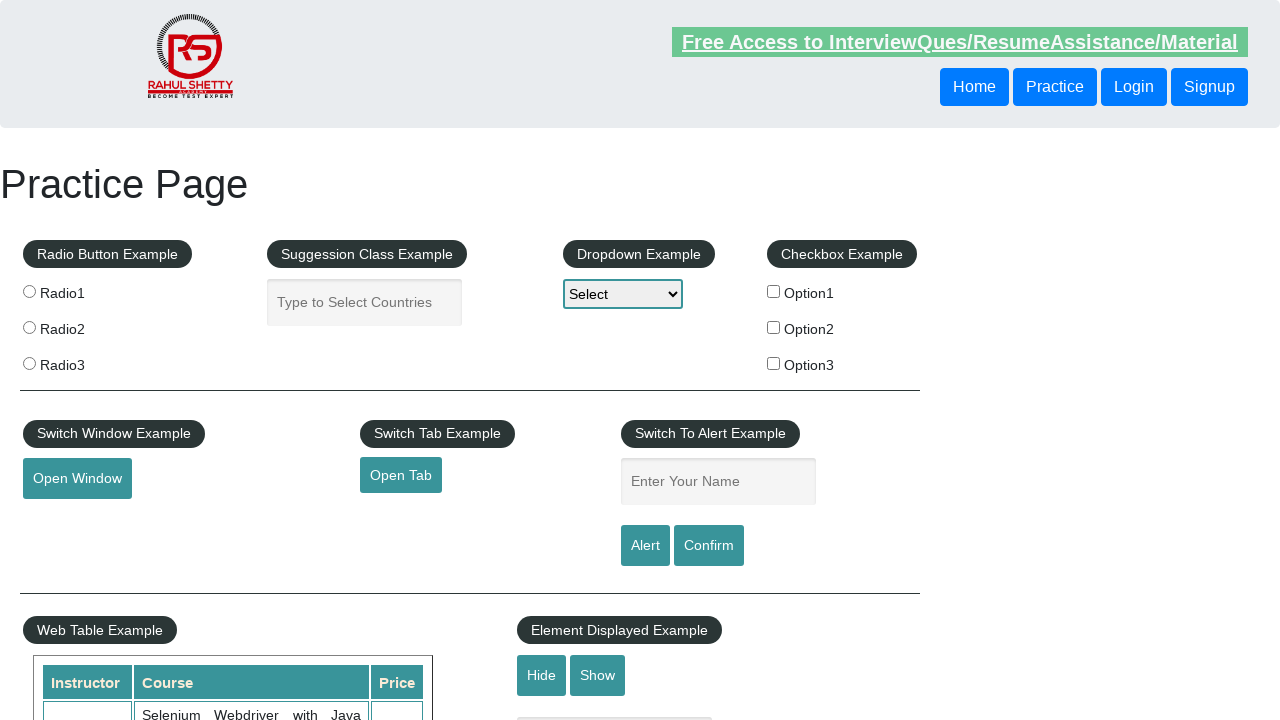

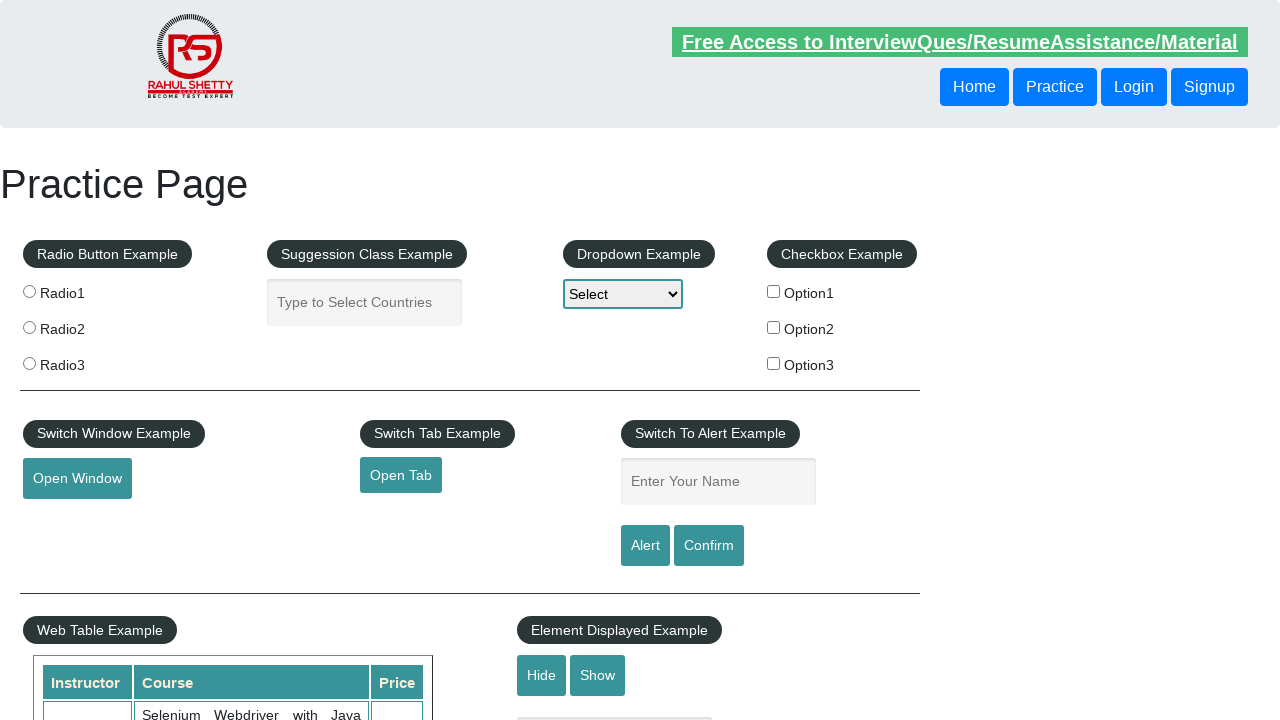